Tests that edits are saved when the input loses focus (blur event)

Starting URL: https://demo.playwright.dev/todomvc

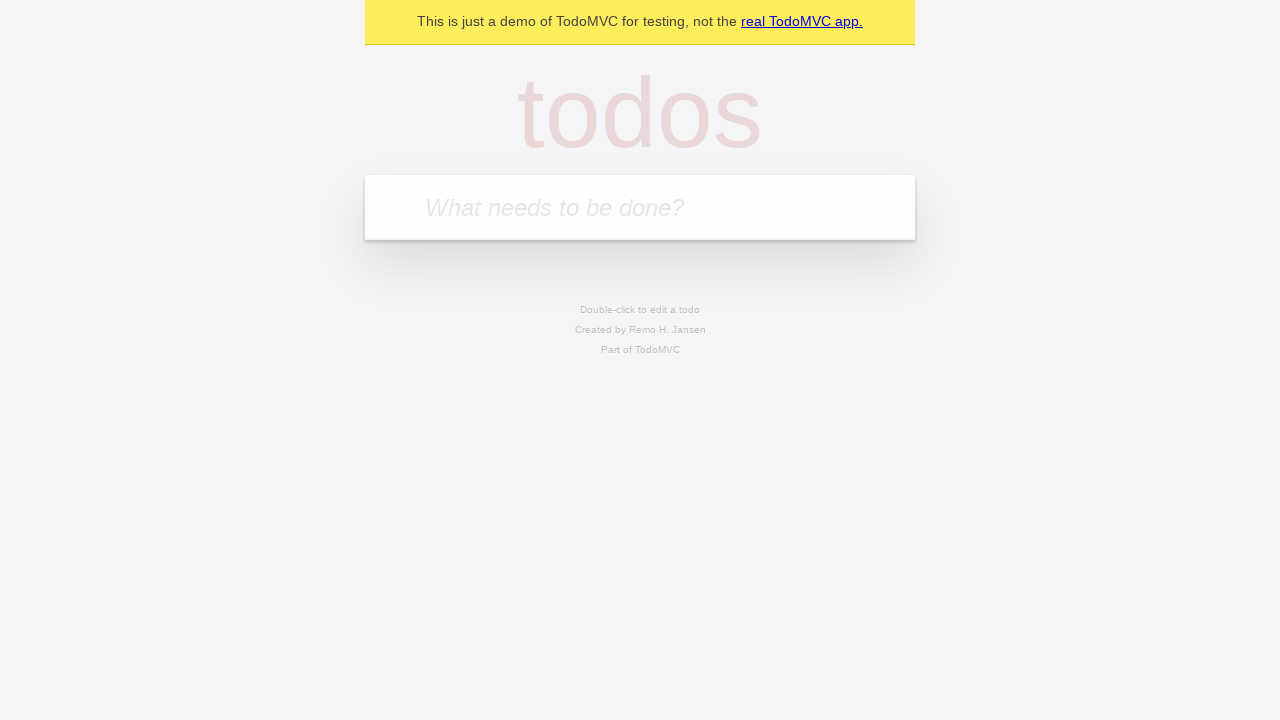

Filled todo input with 'buy some cheese' on internal:attr=[placeholder="What needs to be done?"i]
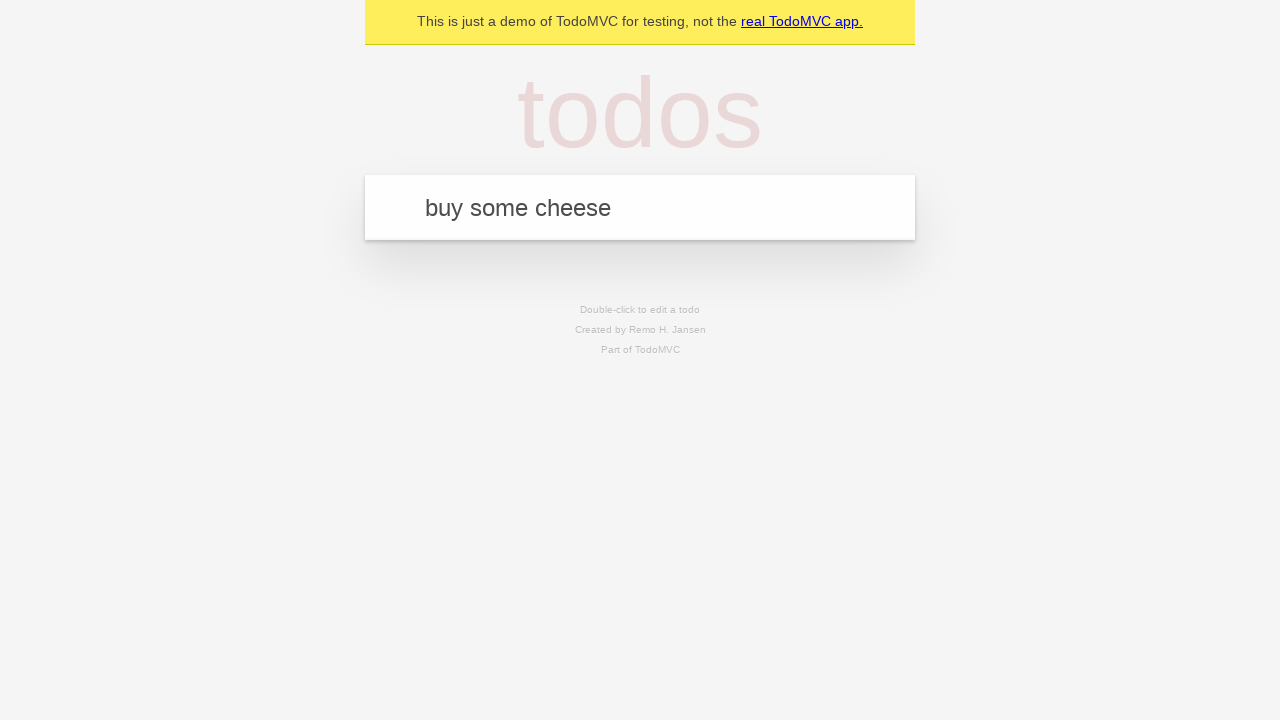

Pressed Enter to create first todo on internal:attr=[placeholder="What needs to be done?"i]
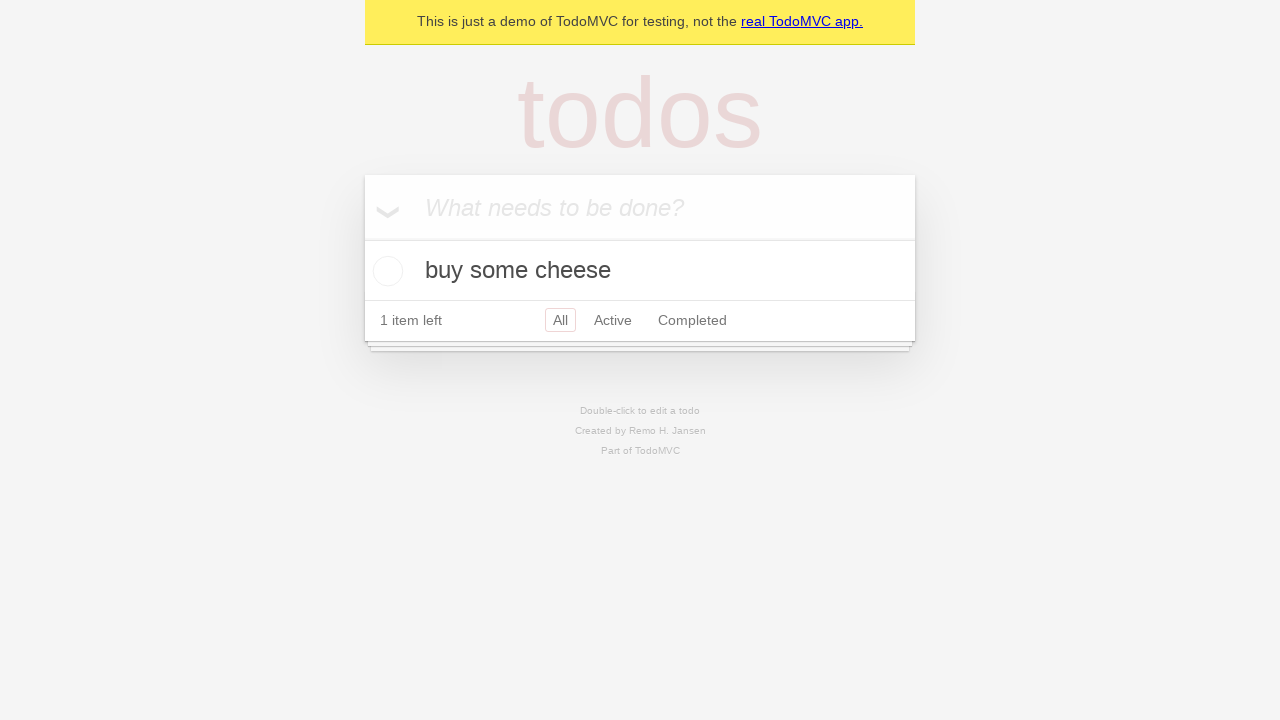

Filled todo input with 'feed the cat' on internal:attr=[placeholder="What needs to be done?"i]
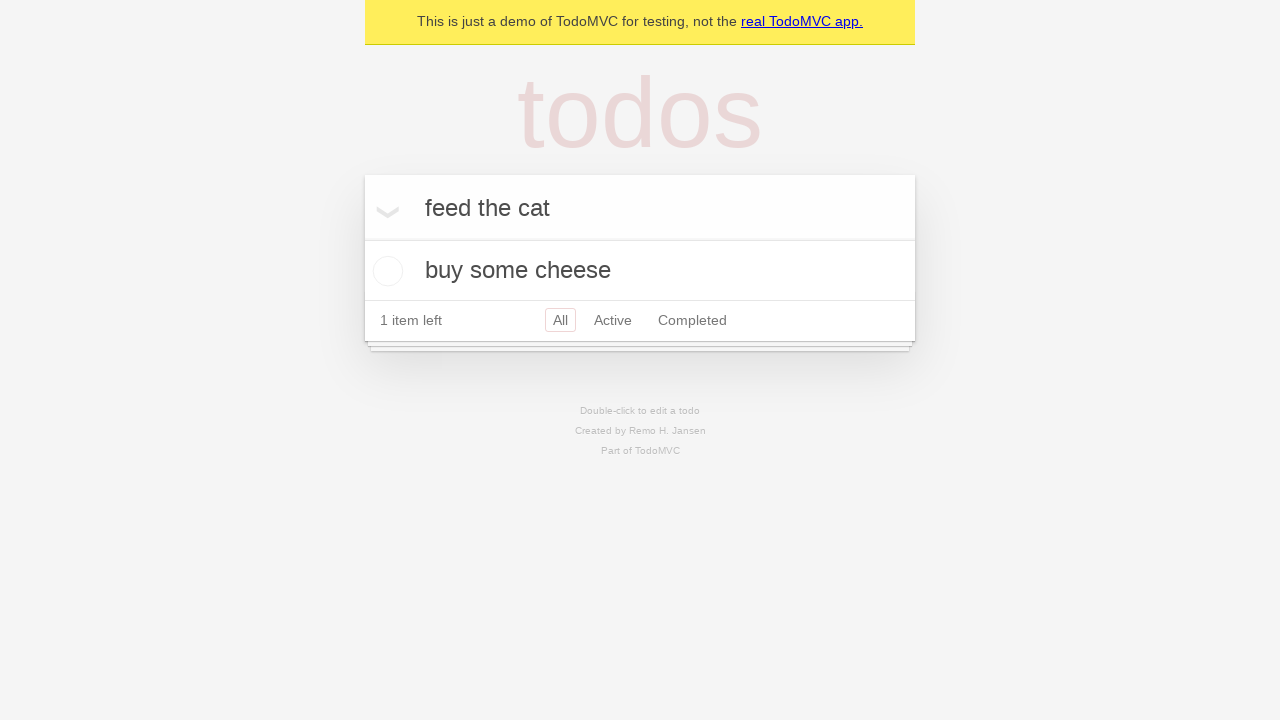

Pressed Enter to create second todo on internal:attr=[placeholder="What needs to be done?"i]
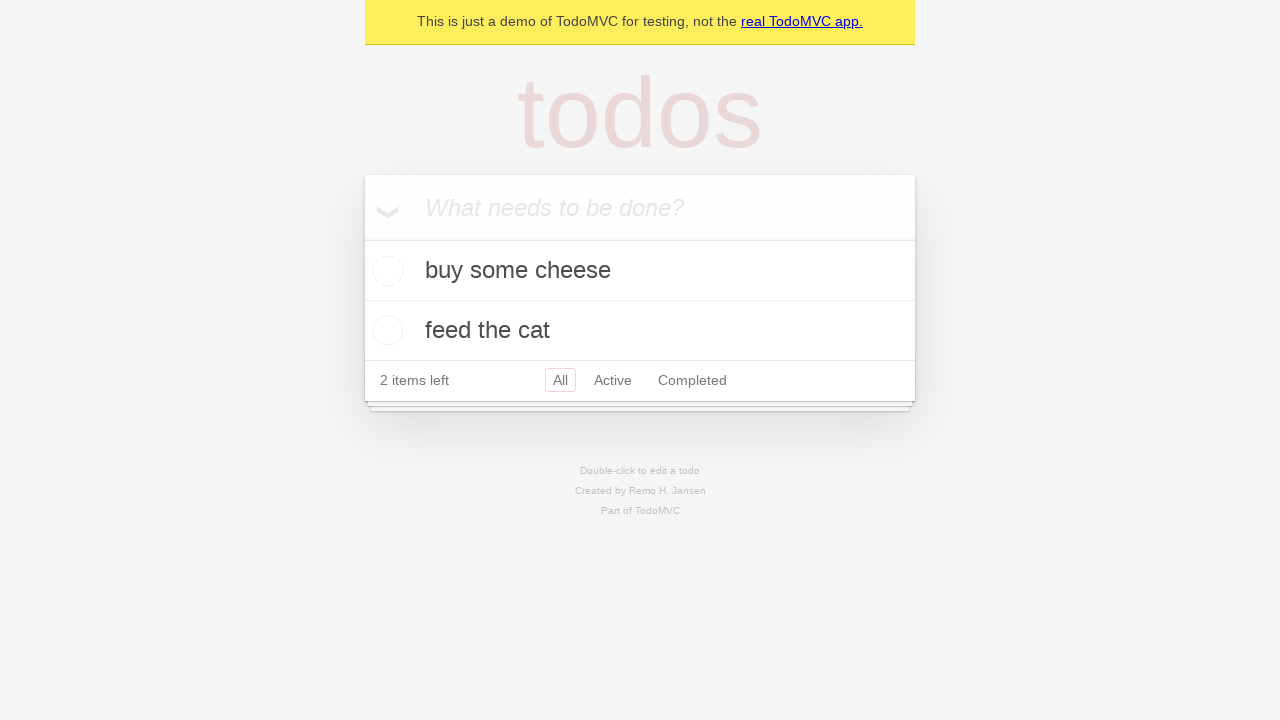

Filled todo input with 'book a doctors appointment' on internal:attr=[placeholder="What needs to be done?"i]
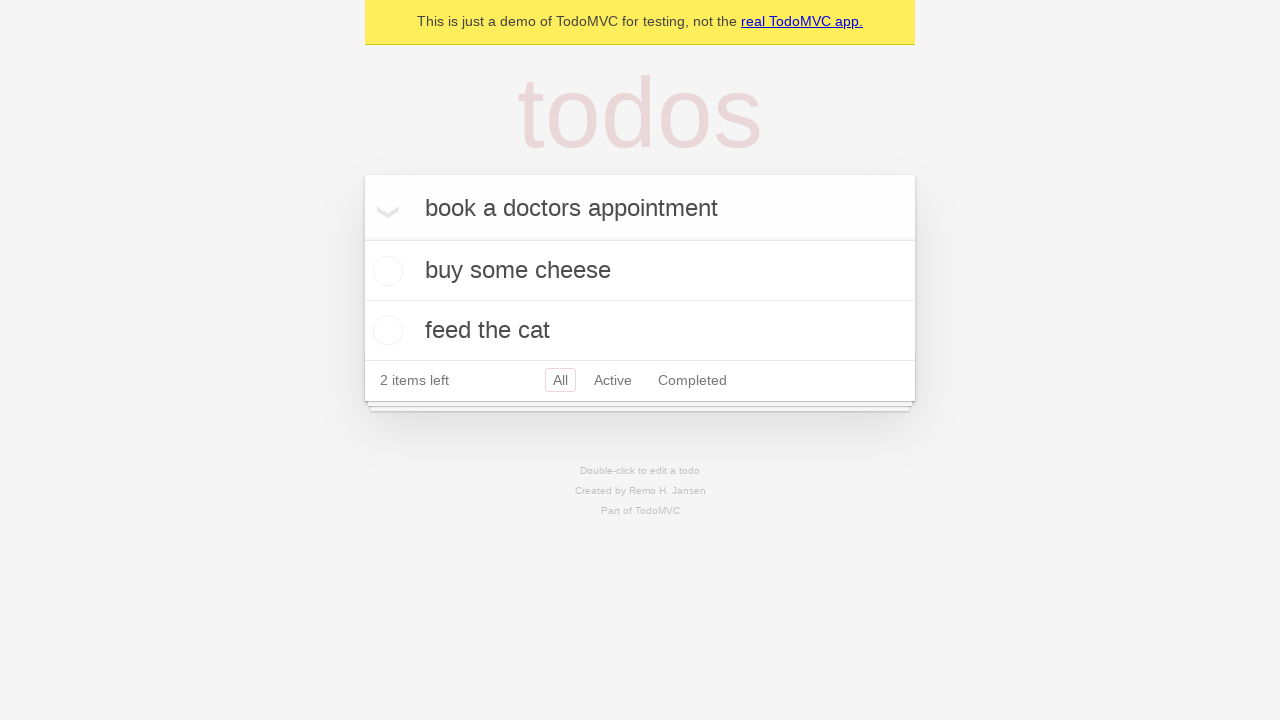

Pressed Enter to create third todo on internal:attr=[placeholder="What needs to be done?"i]
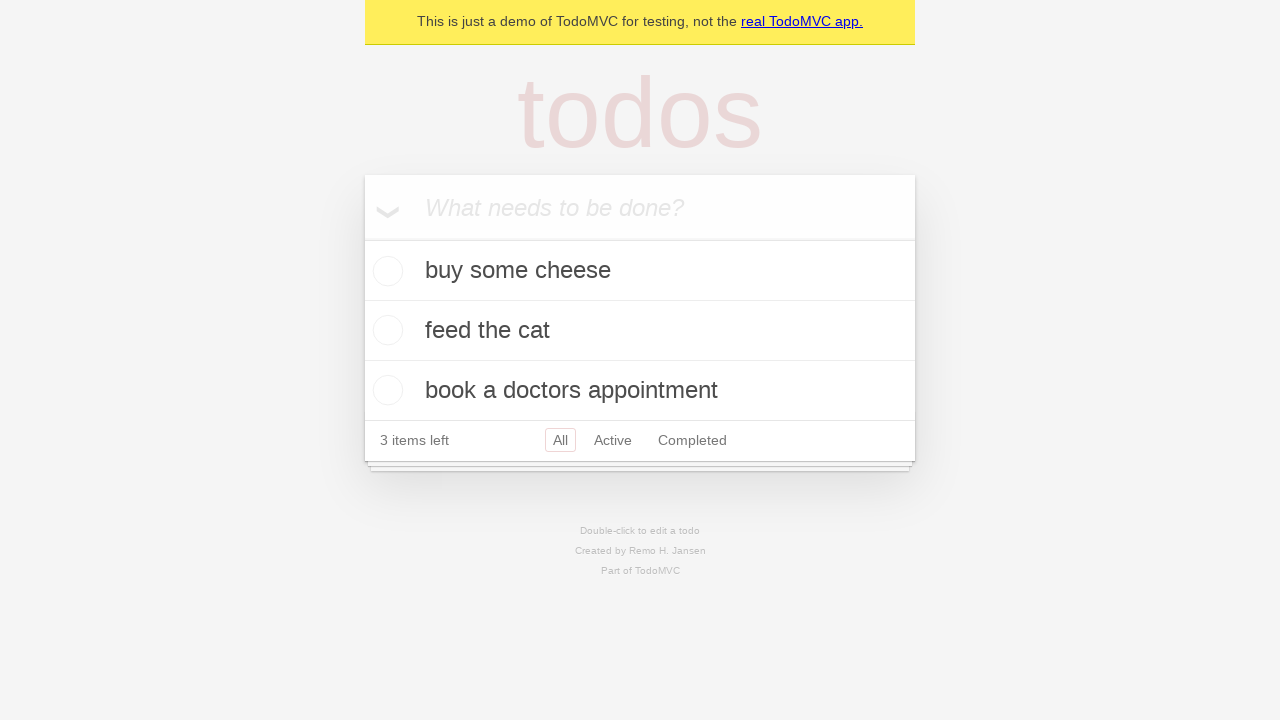

Double-clicked second todo item to enter edit mode at (640, 331) on internal:testid=[data-testid="todo-item"s] >> nth=1
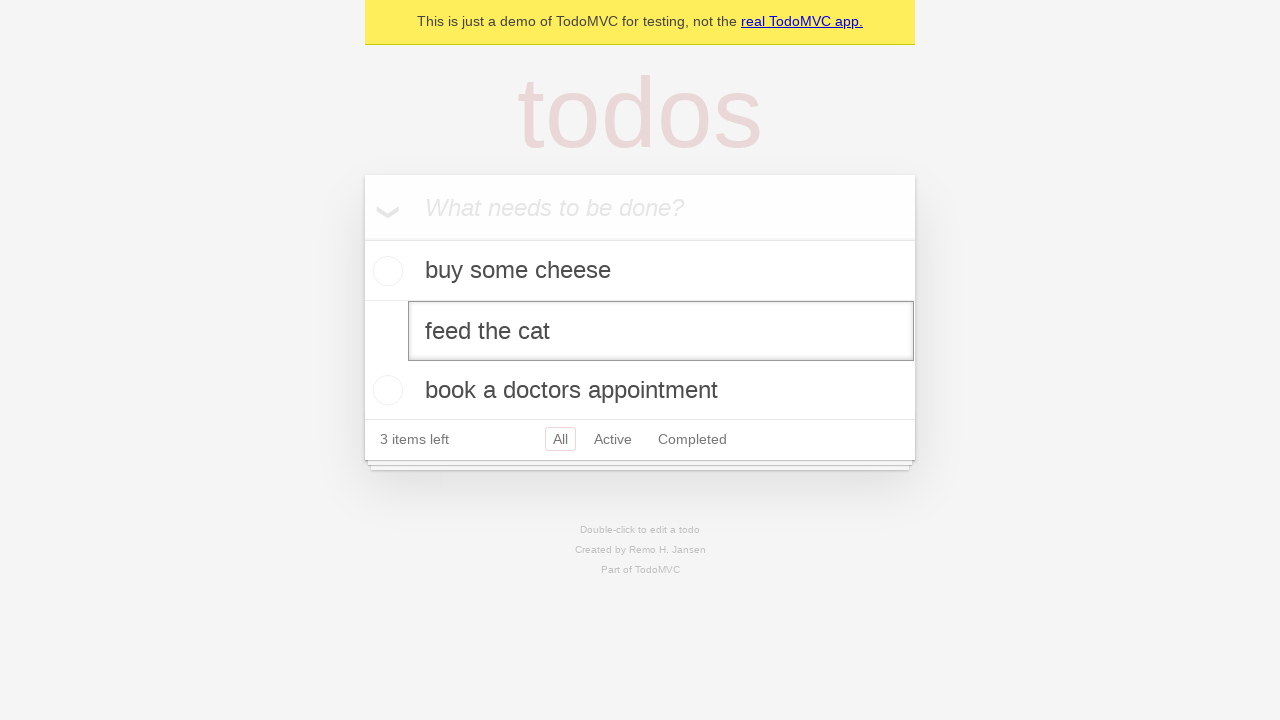

Filled edit textbox with 'buy some sausages' on internal:testid=[data-testid="todo-item"s] >> nth=1 >> internal:role=textbox[nam
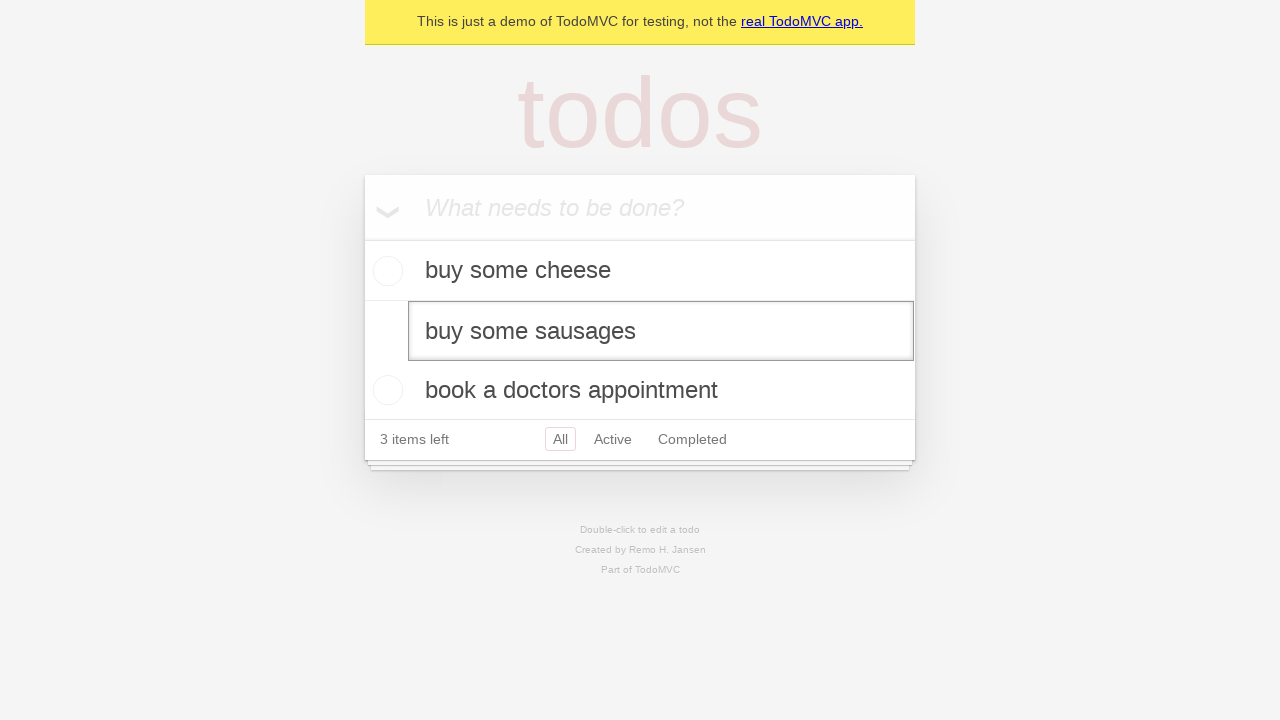

Dispatched blur event to save edits
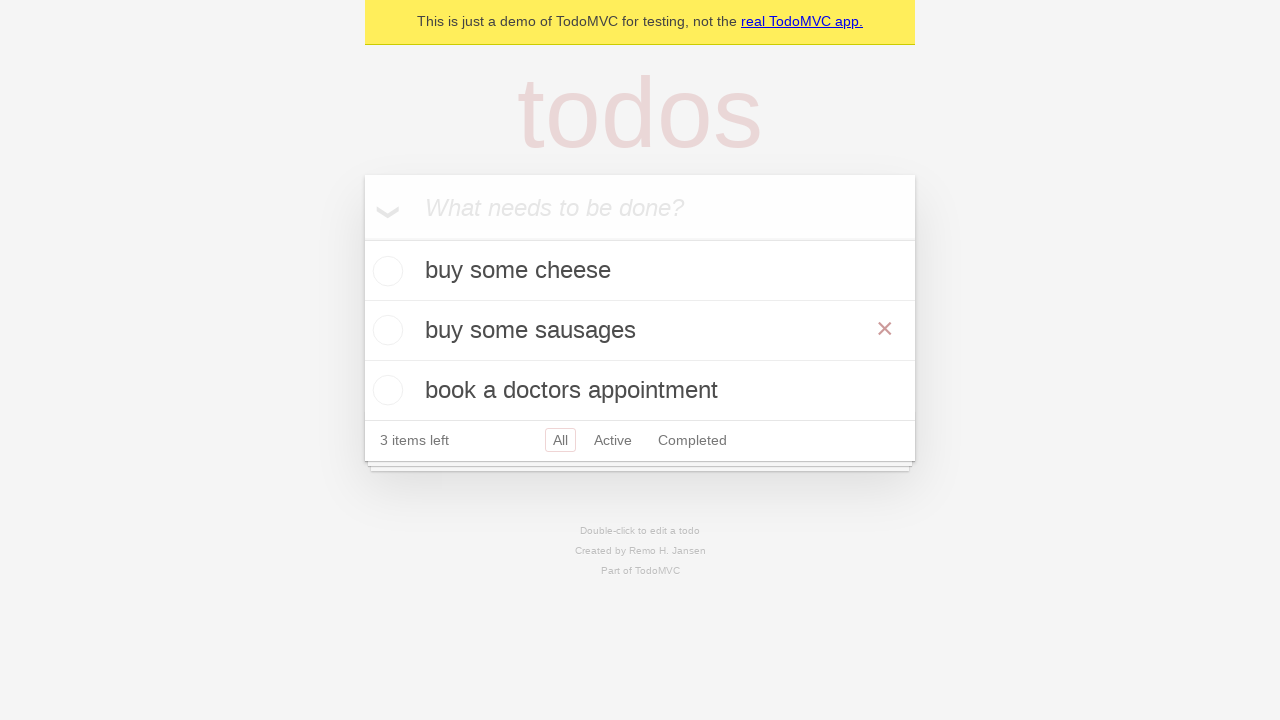

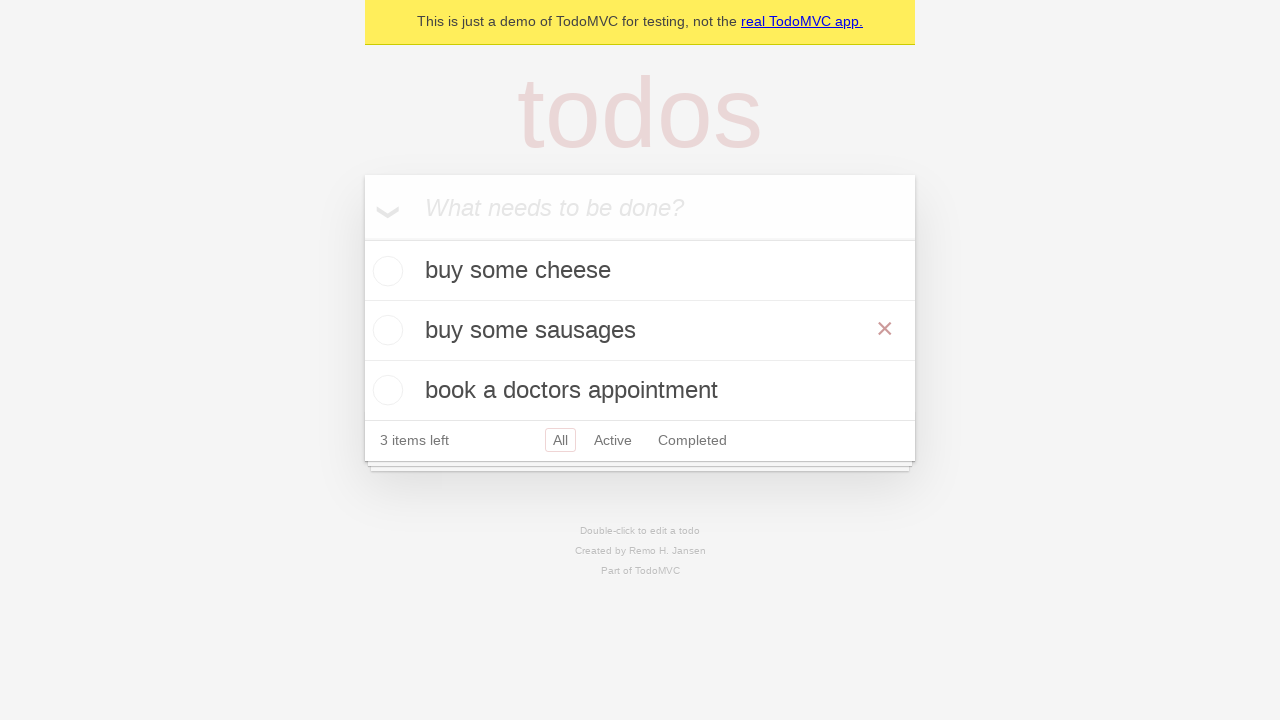